Tests that leaving both username and password fields empty shows the correct error message

Starting URL: https://www.saucedemo.com/

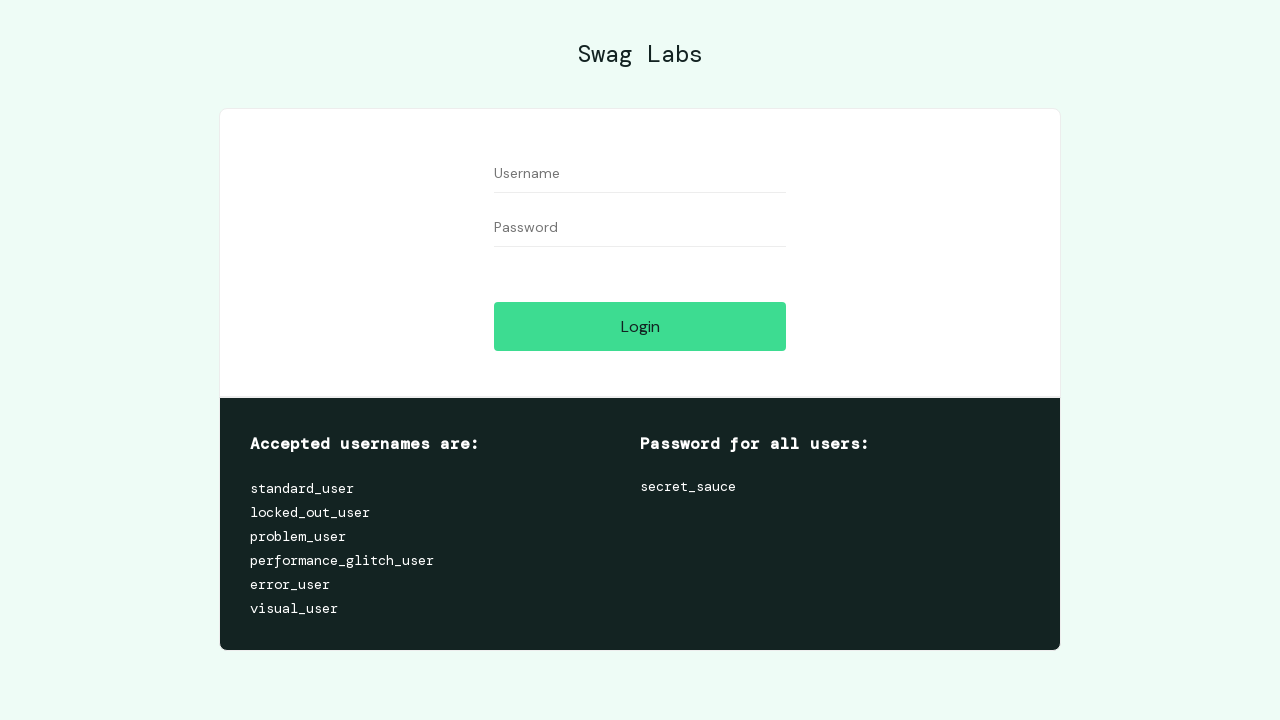

Clicked login button without filling username and password fields at (640, 326) on [name='login-button']
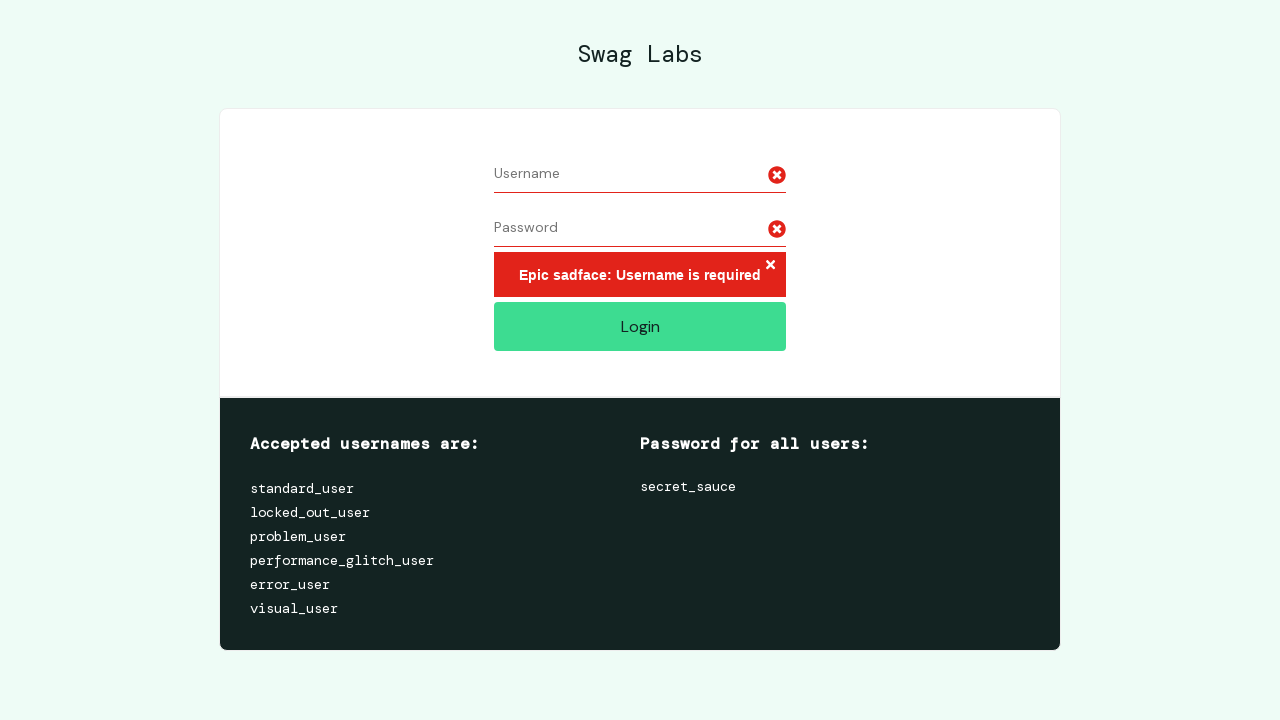

Error message appeared indicating empty fields
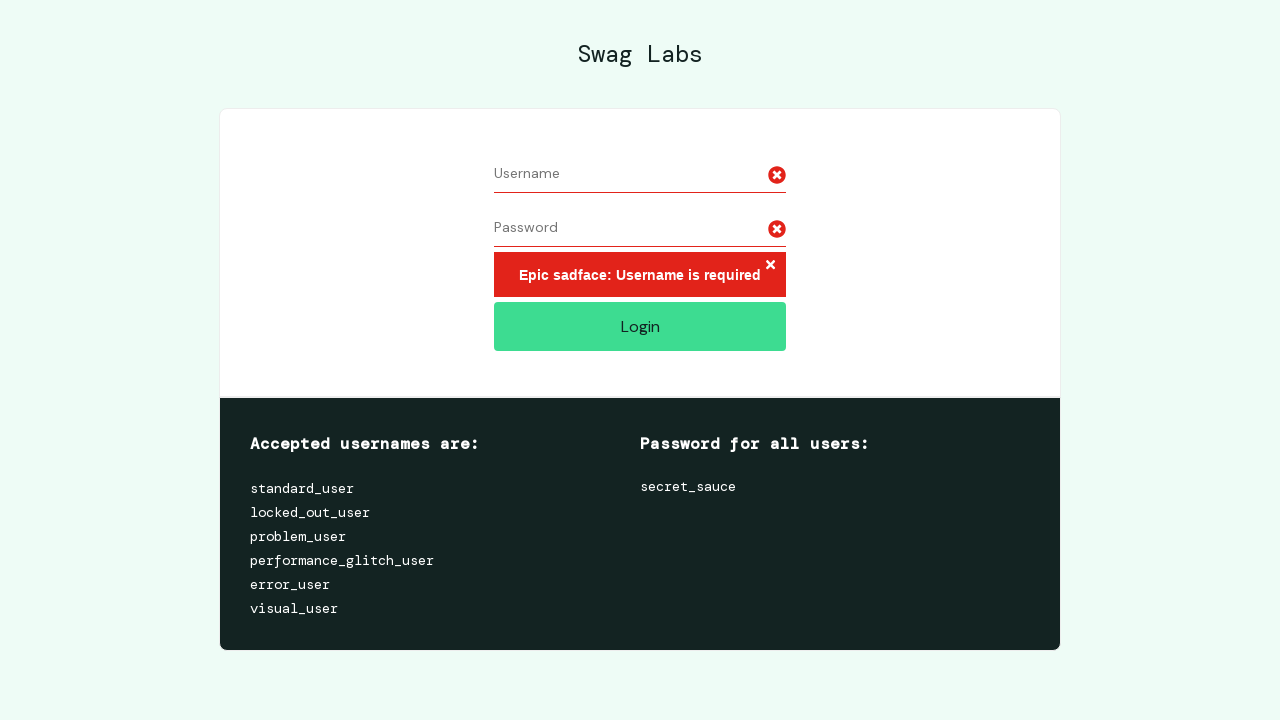

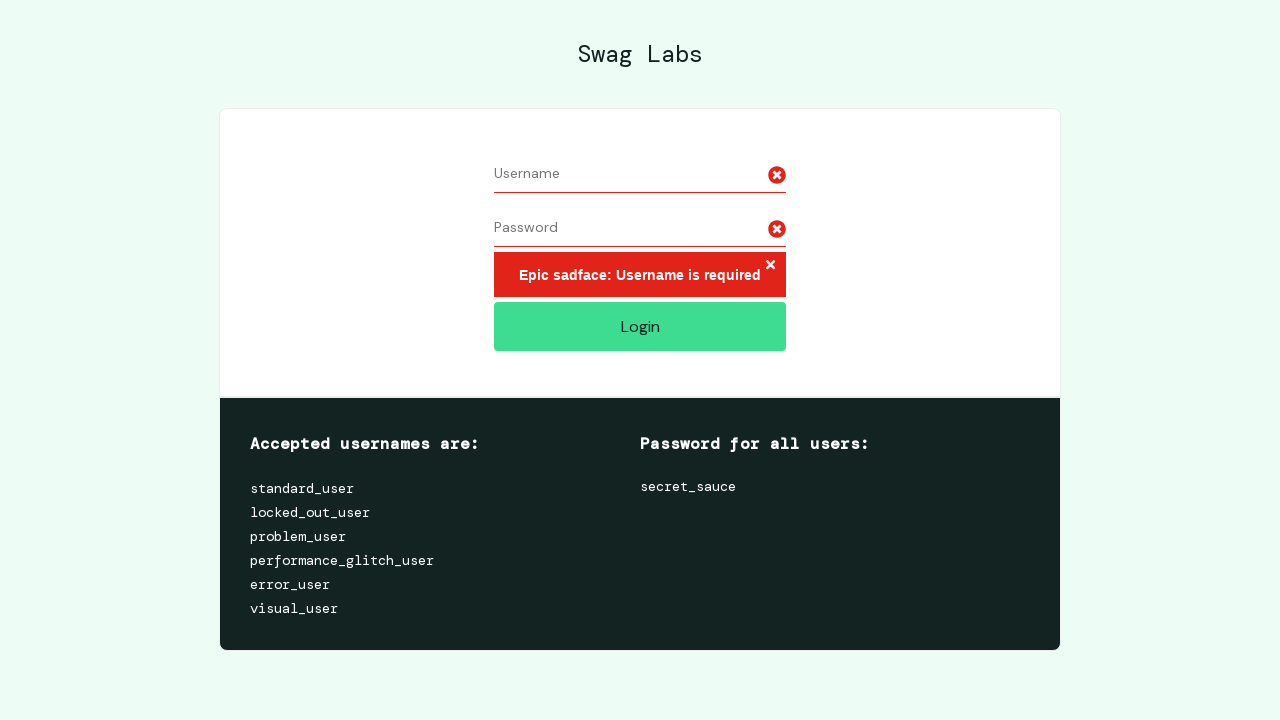